Tests form filling functionality by locating all text input fields via XPath, filling them with values using JavaScript execution, and submitting the form by clicking the submit button.

Starting URL: http://suninjuly.github.io/find_xpath_form

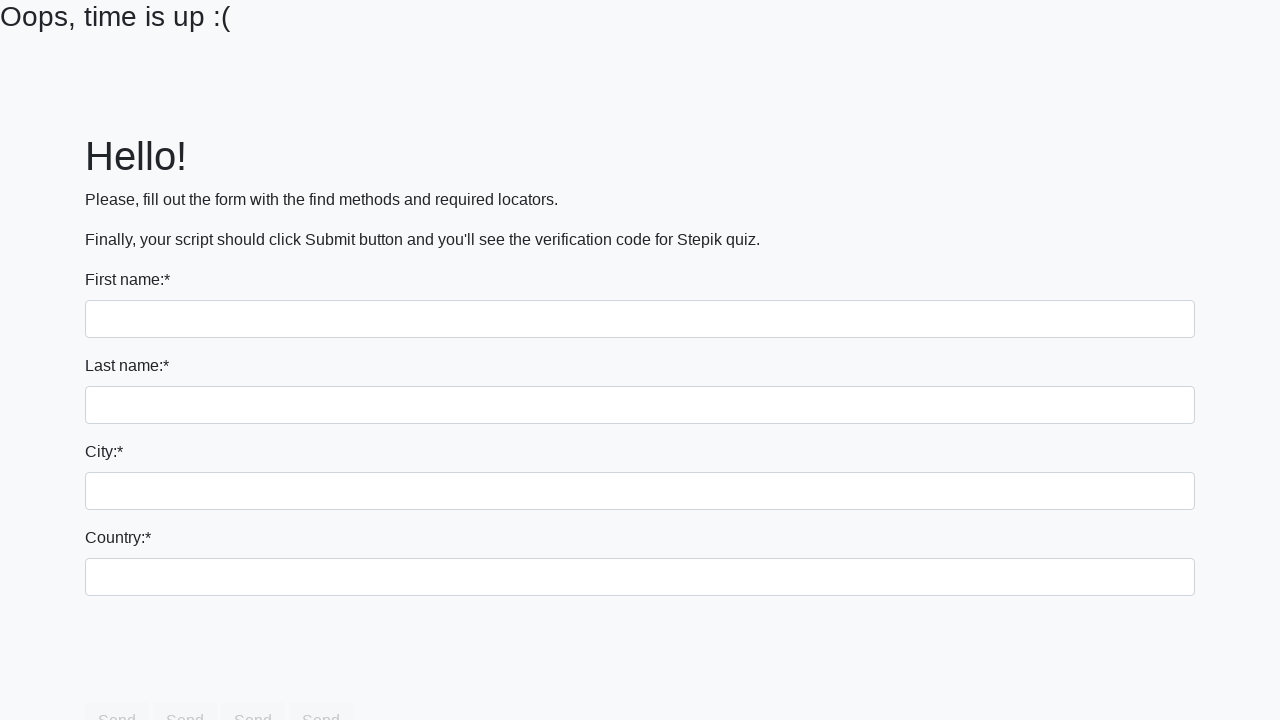

Navigated to form page at http://suninjuly.github.io/find_xpath_form
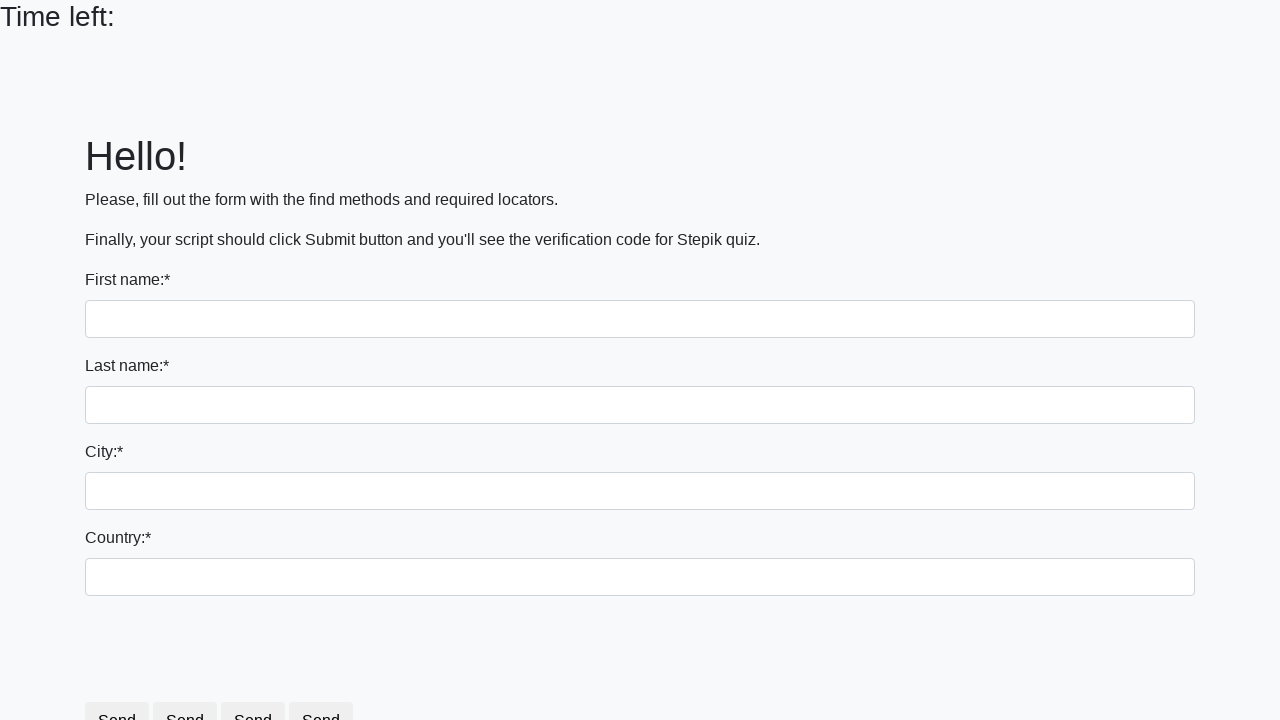

Located 4 text input fields via XPath
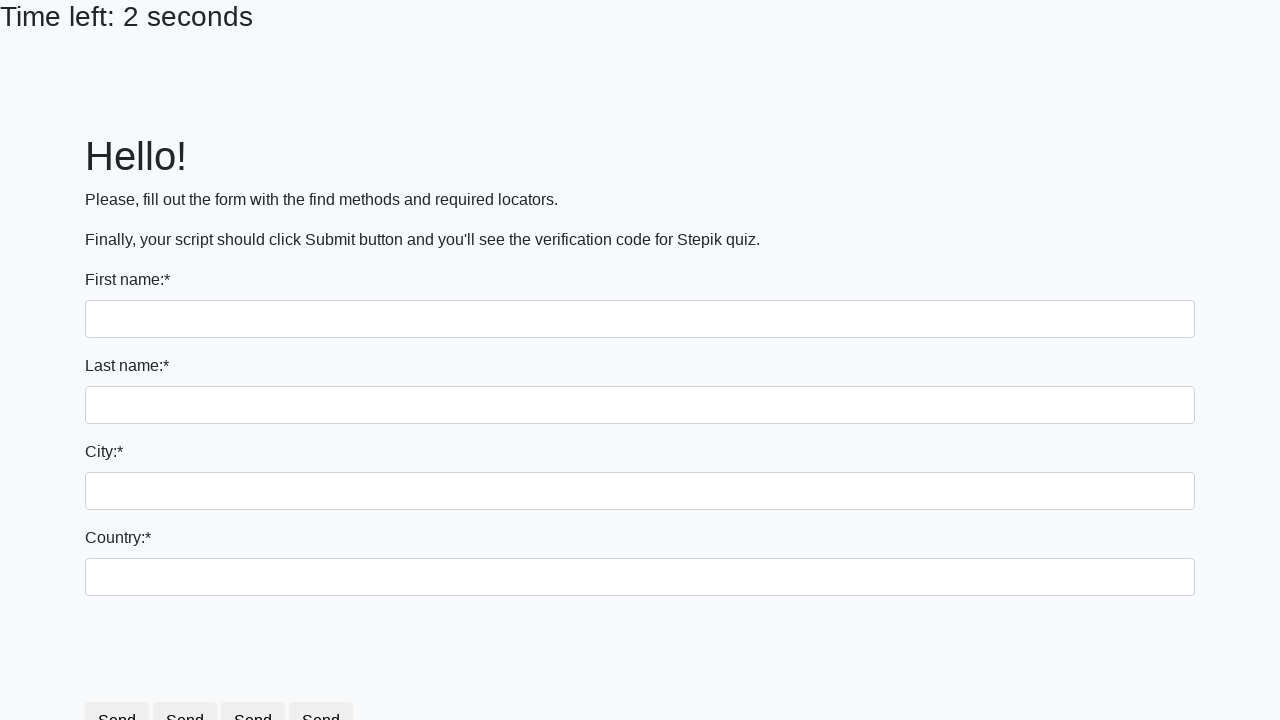

Filled text input field 1 of 4 with 'Test Answer' using JavaScript
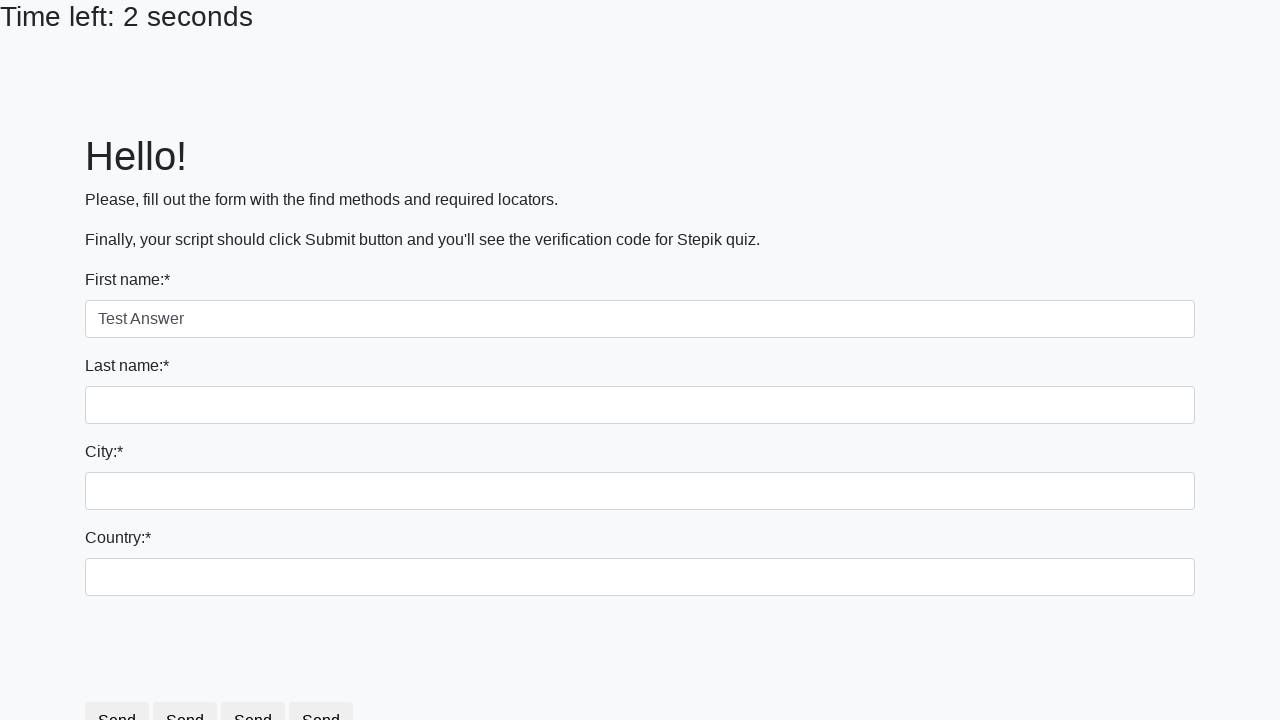

Filled text input field 2 of 4 with 'Test Answer' using JavaScript
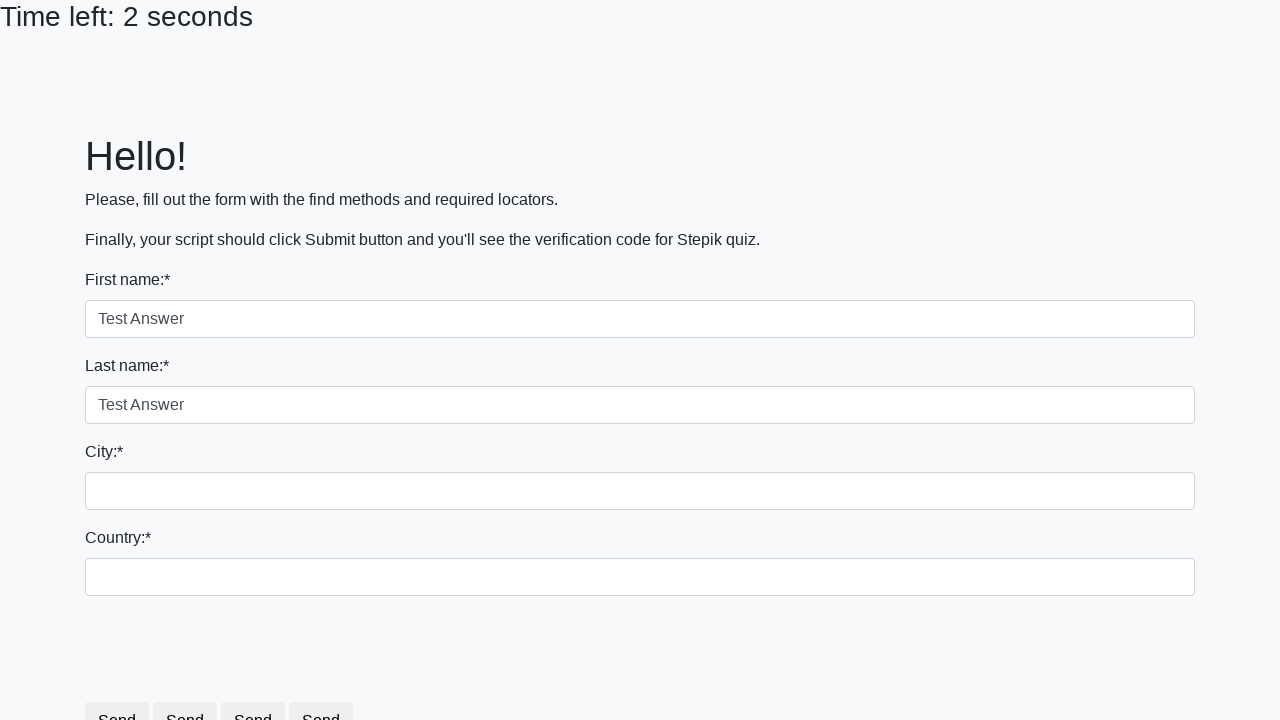

Filled text input field 3 of 4 with 'Test Answer' using JavaScript
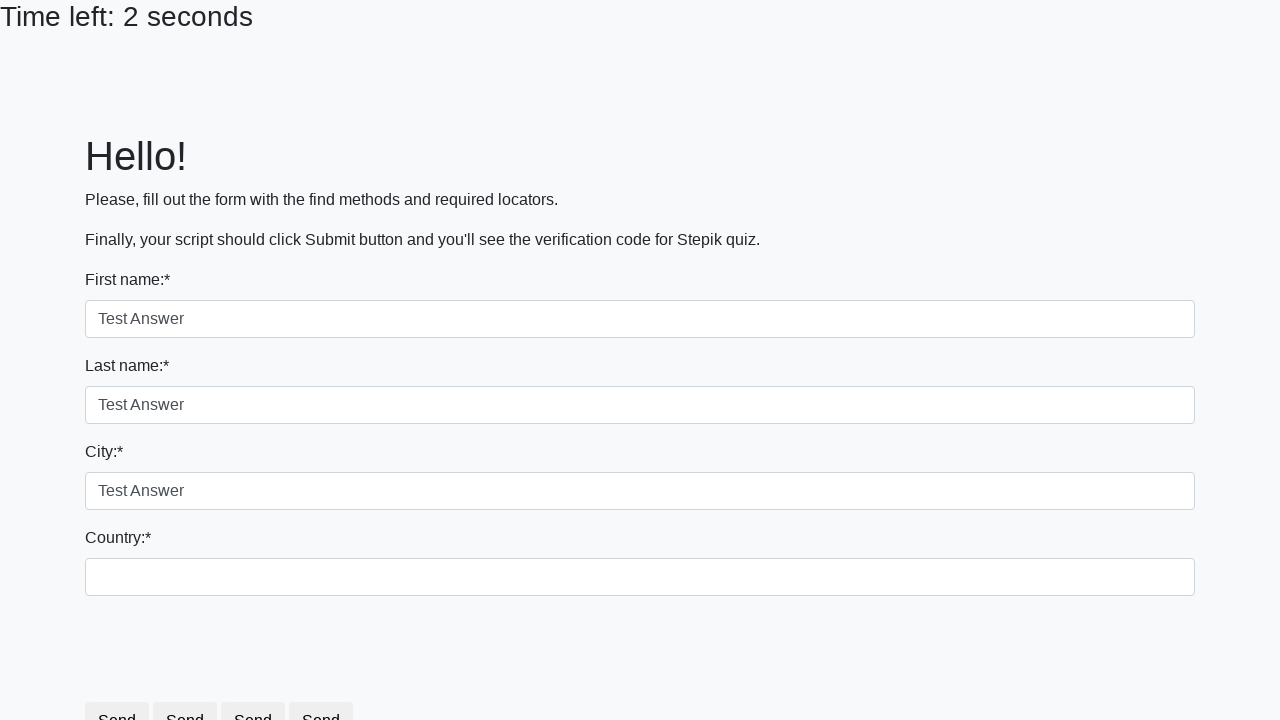

Filled text input field 4 of 4 with 'Test Answer' using JavaScript
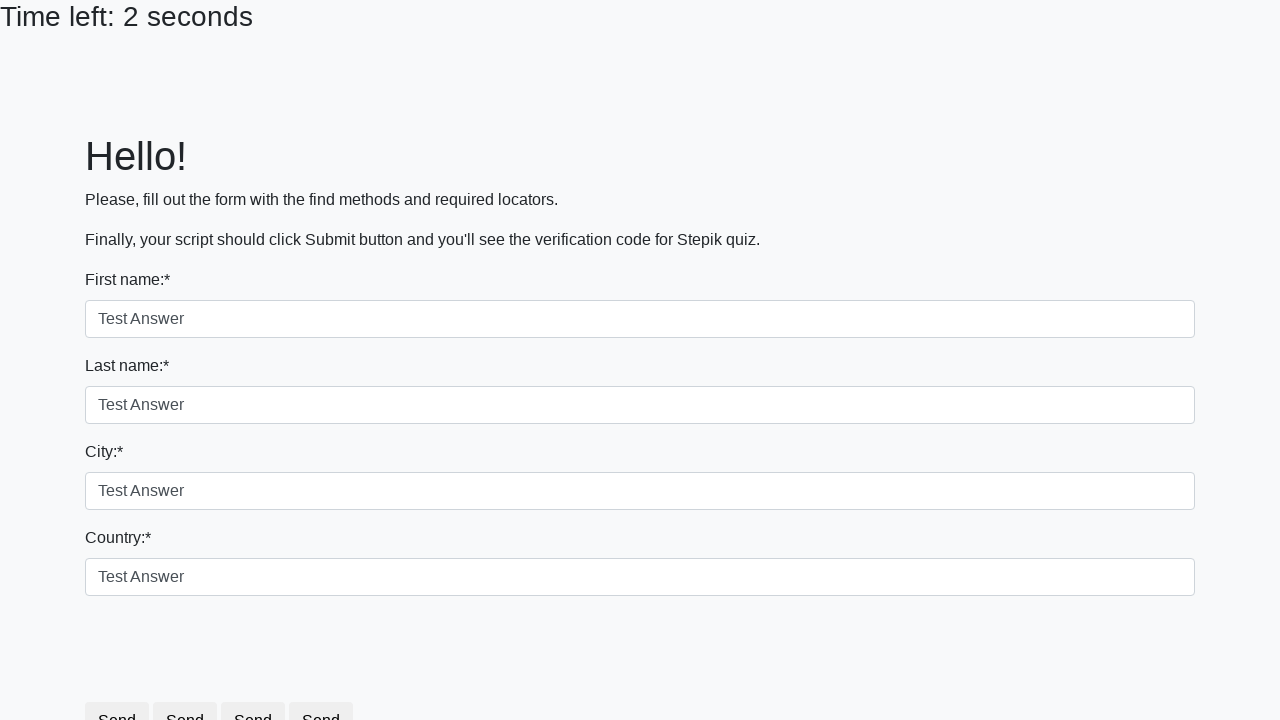

Clicked submit button to submit the form at (259, 685) on xpath=//button[@type="submit"]
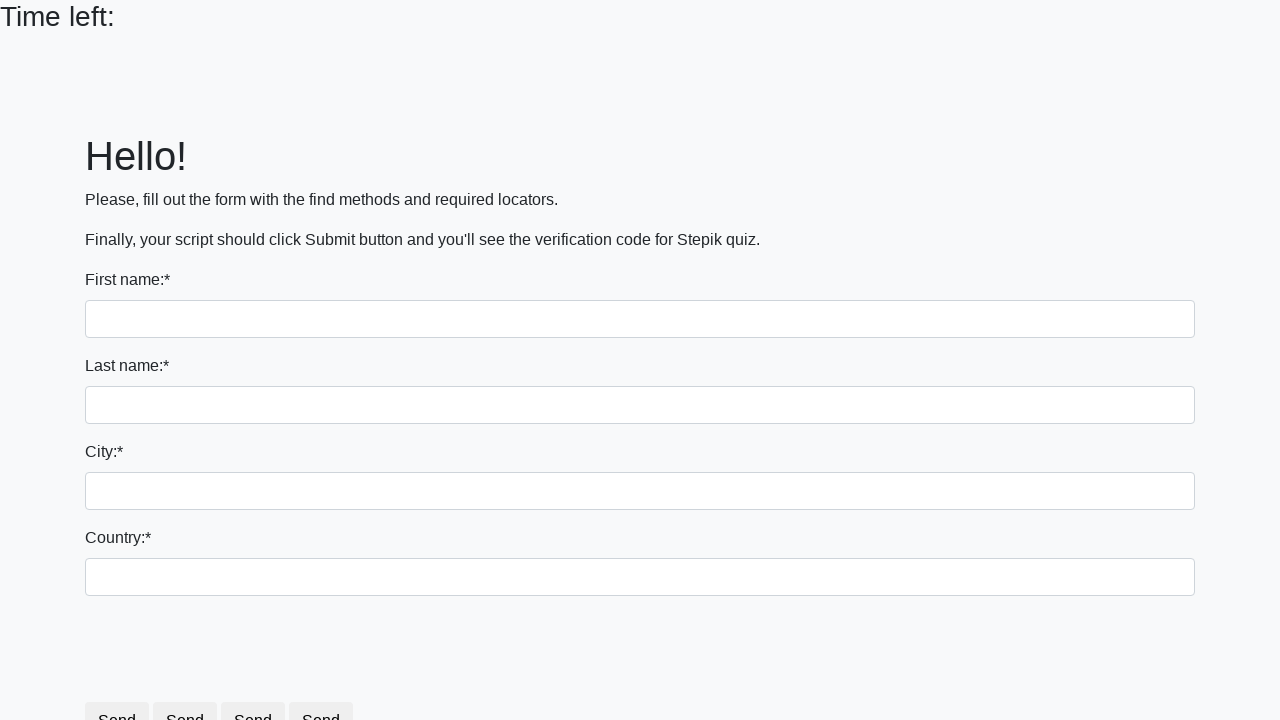

Form submission completed and page reached networkidle state
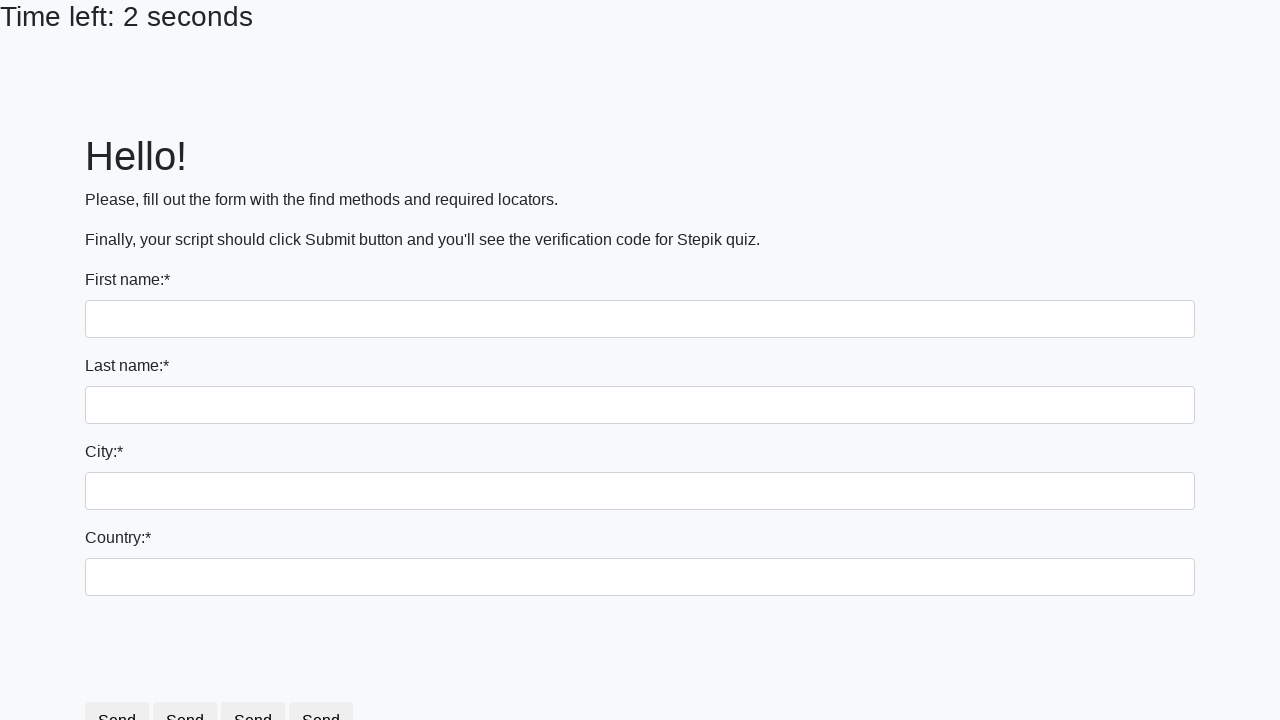

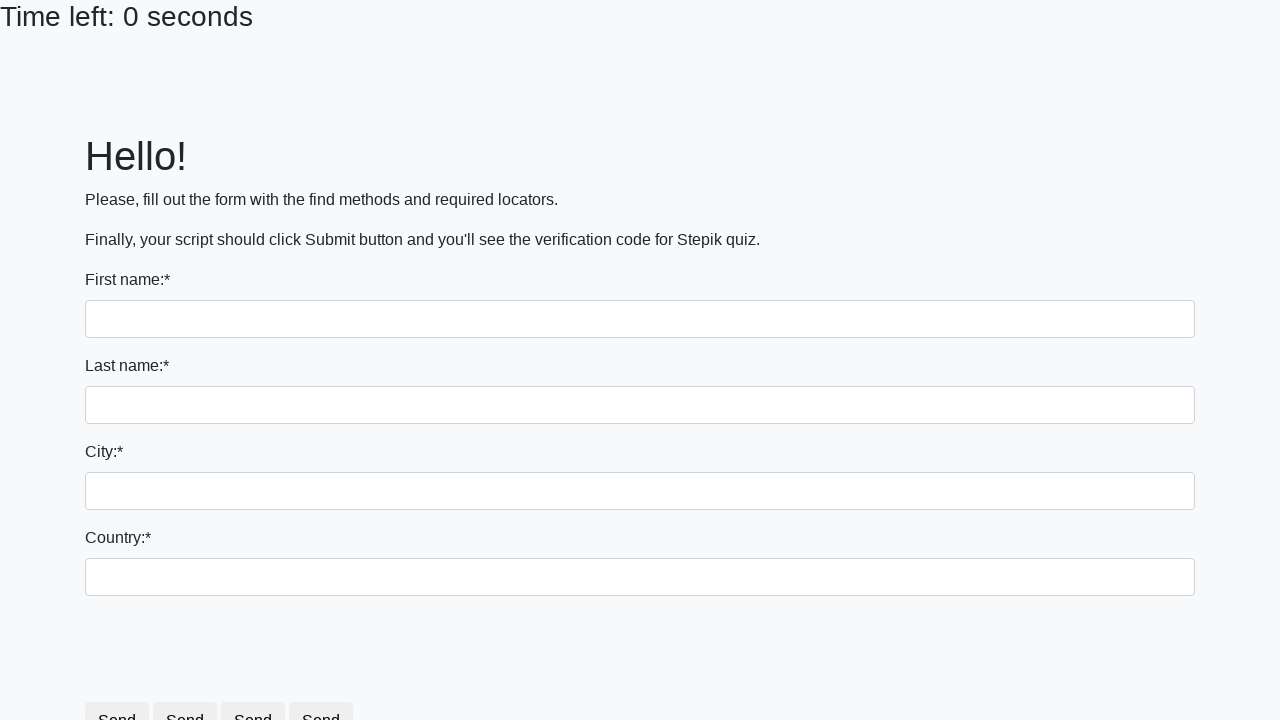